Searches for a specific GitHub repository, navigates to its issues tab, and verifies an issue containing "Test" exists

Starting URL: https://github.com

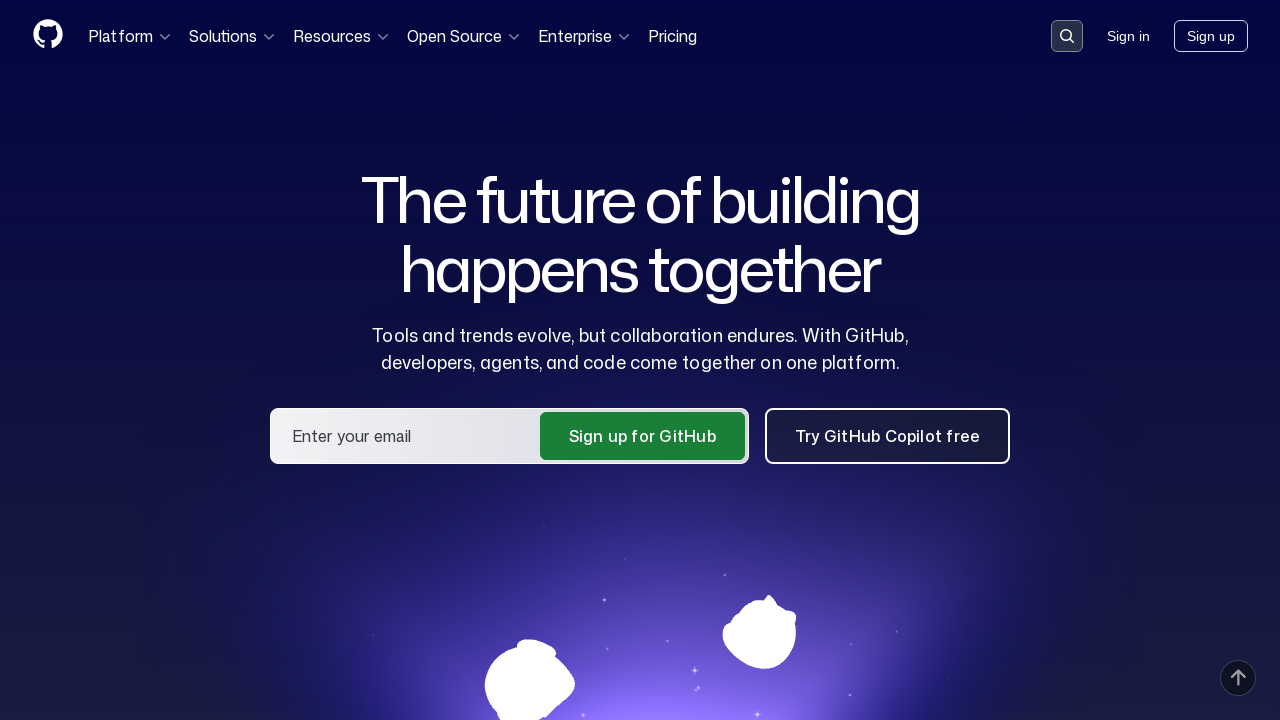

Clicked search button in header at (1067, 36) on .header-search-button
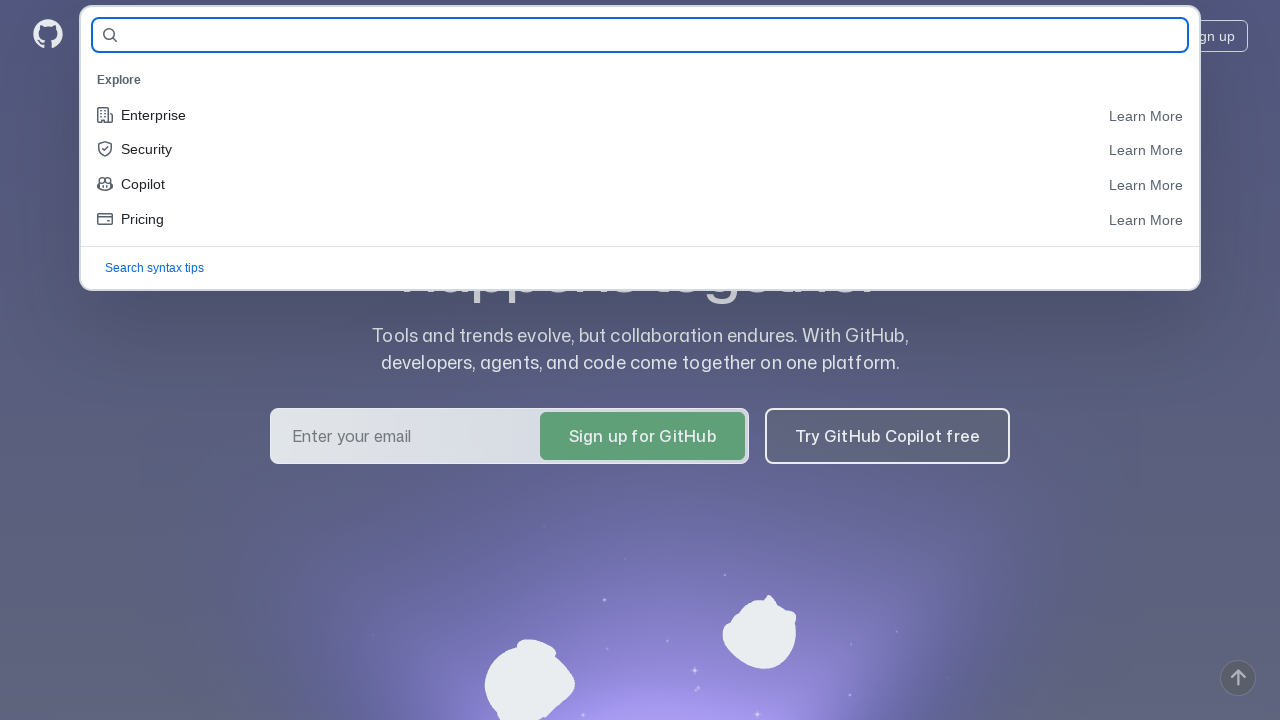

Entered repository search query 'OtamKtot/HW09_JUnit-5' on #query-builder-test
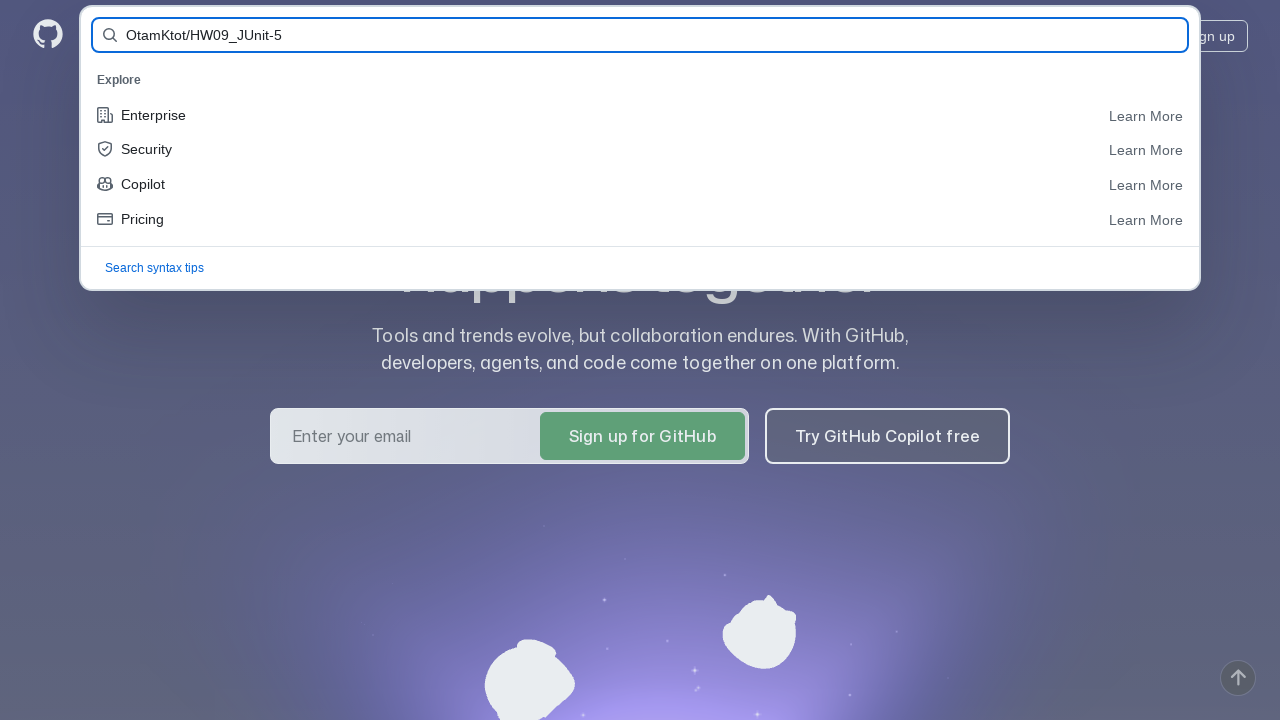

Pressed Enter to submit search query on #query-builder-test
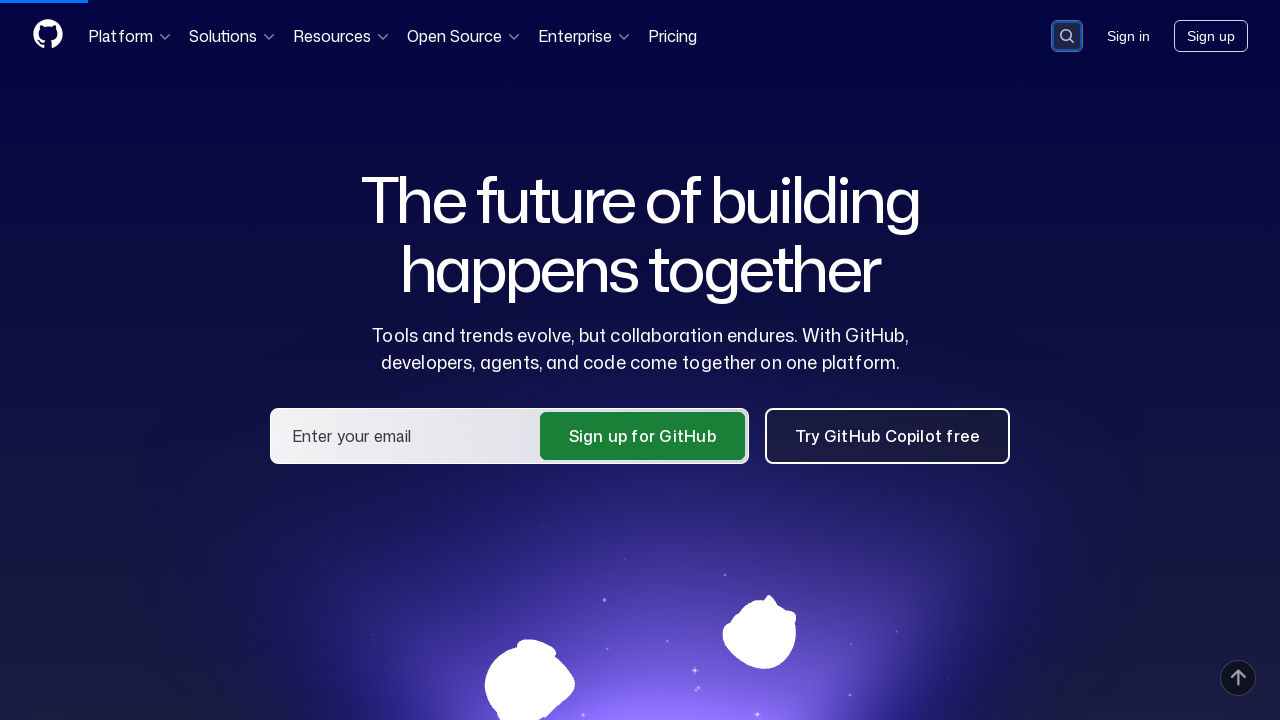

Clicked on repository link 'OtamKtot/HW09_JUnit-5' in search results at (460, 161) on a:has-text('OtamKtot/HW09_JUnit-5')
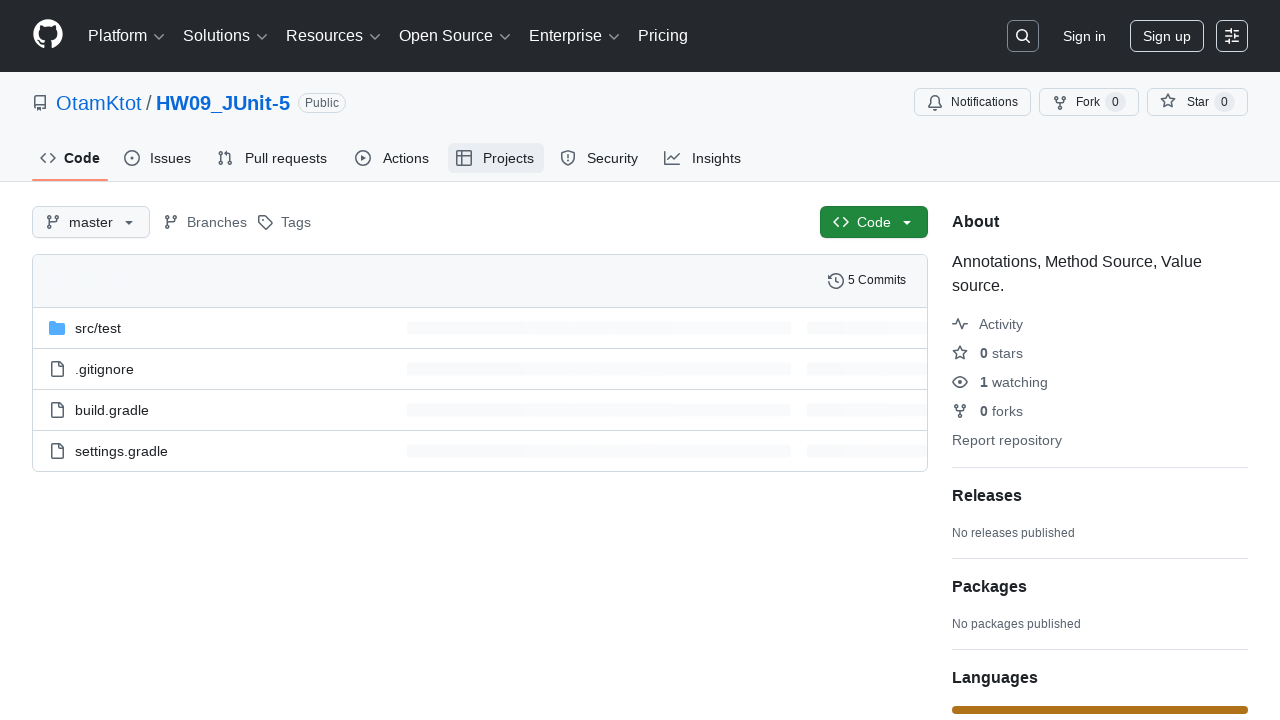

Clicked on Issues tab at (158, 158) on #issues-tab
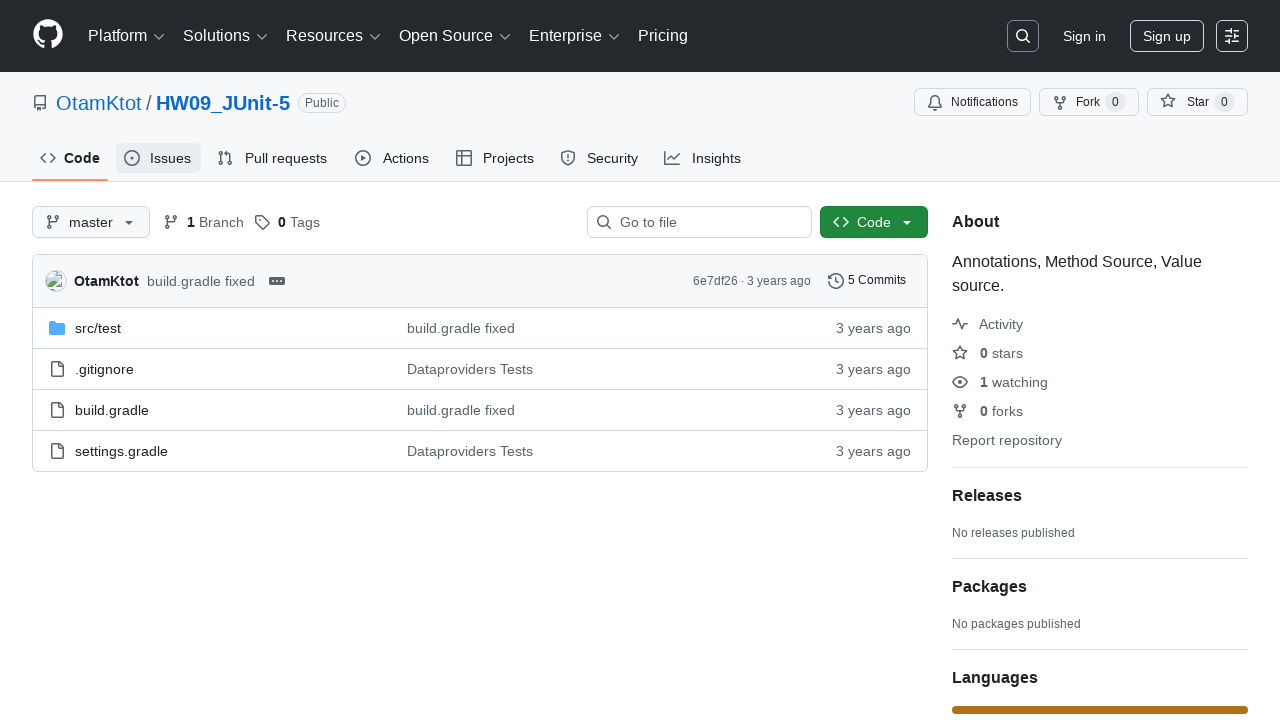

Verified that an issue containing 'Test' exists
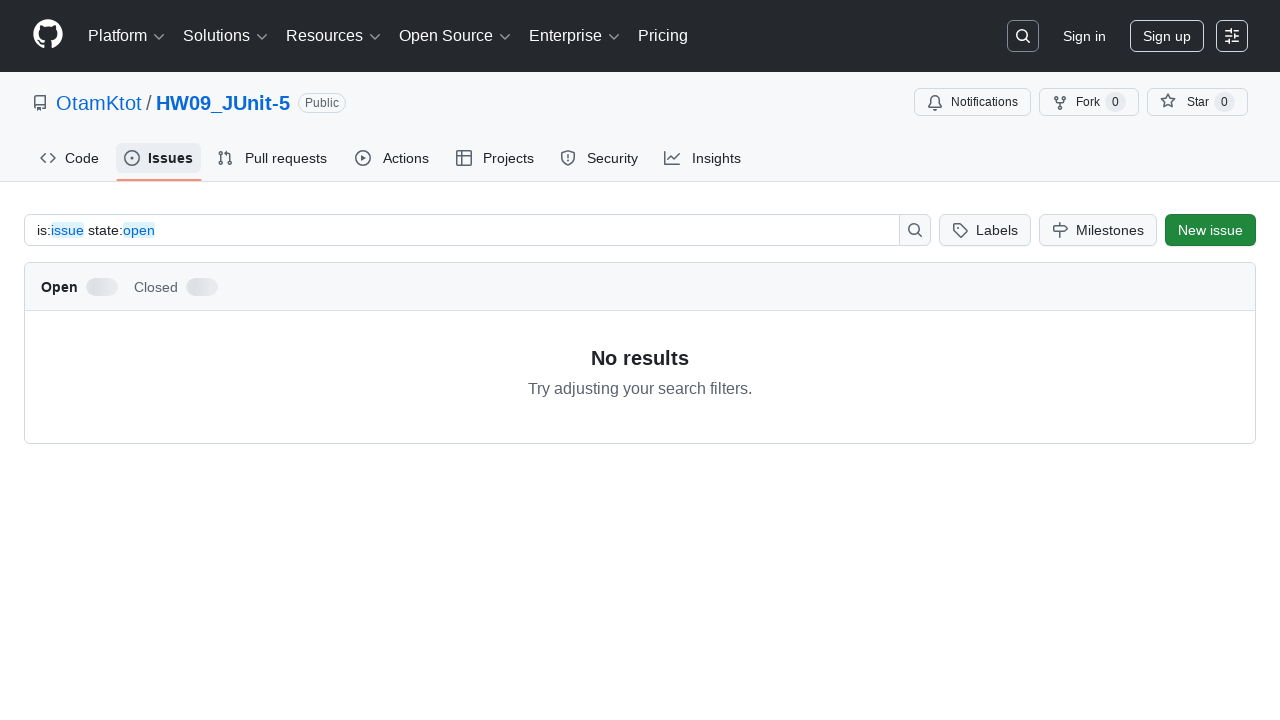

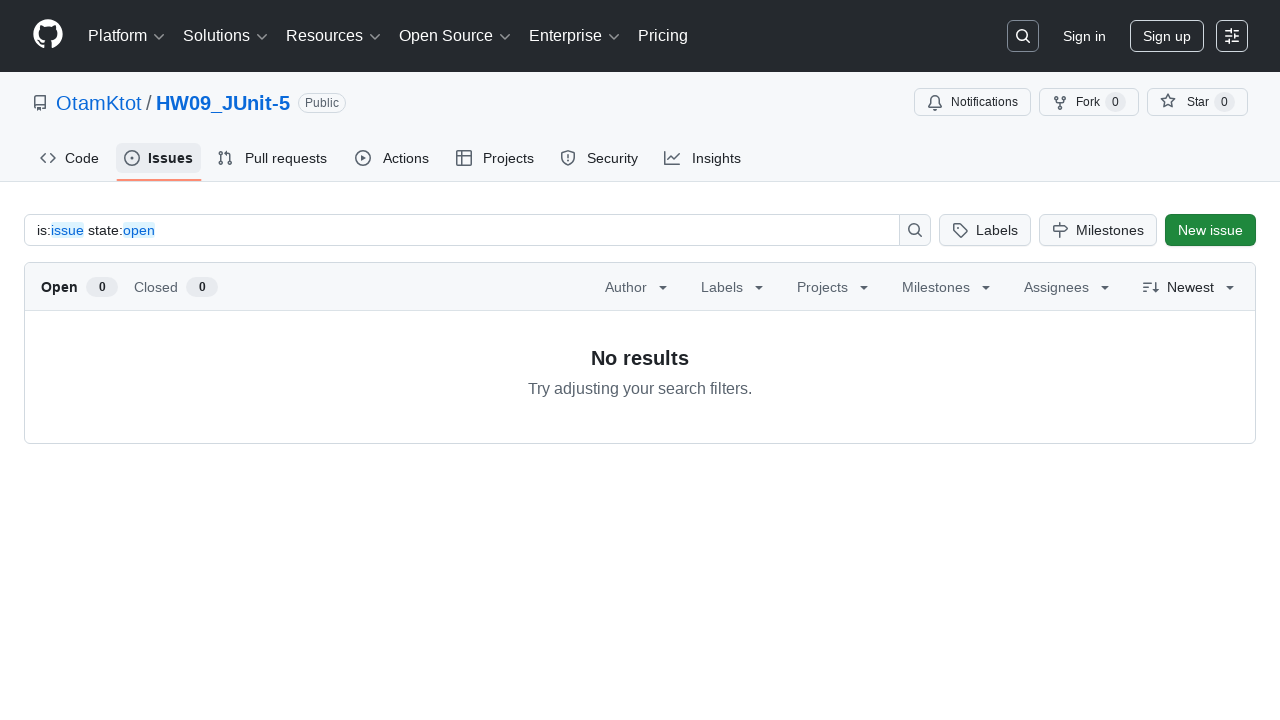